Tests handling of a custom popup modal by clicking a button to open it, waiting for it to appear, then clicking a close button to dismiss it

Starting URL: https://konflic.github.io/examples/pages/alerts.html

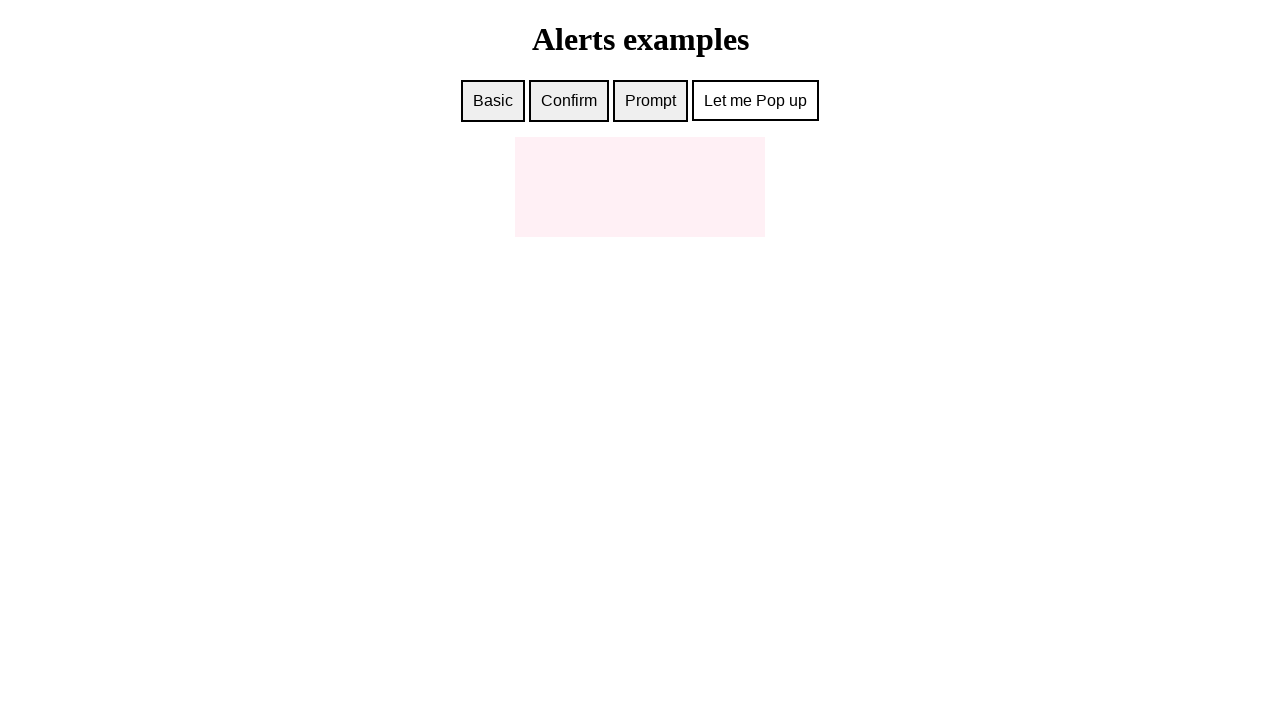

Clicked button to open custom popup modal at (756, 100) on a.button
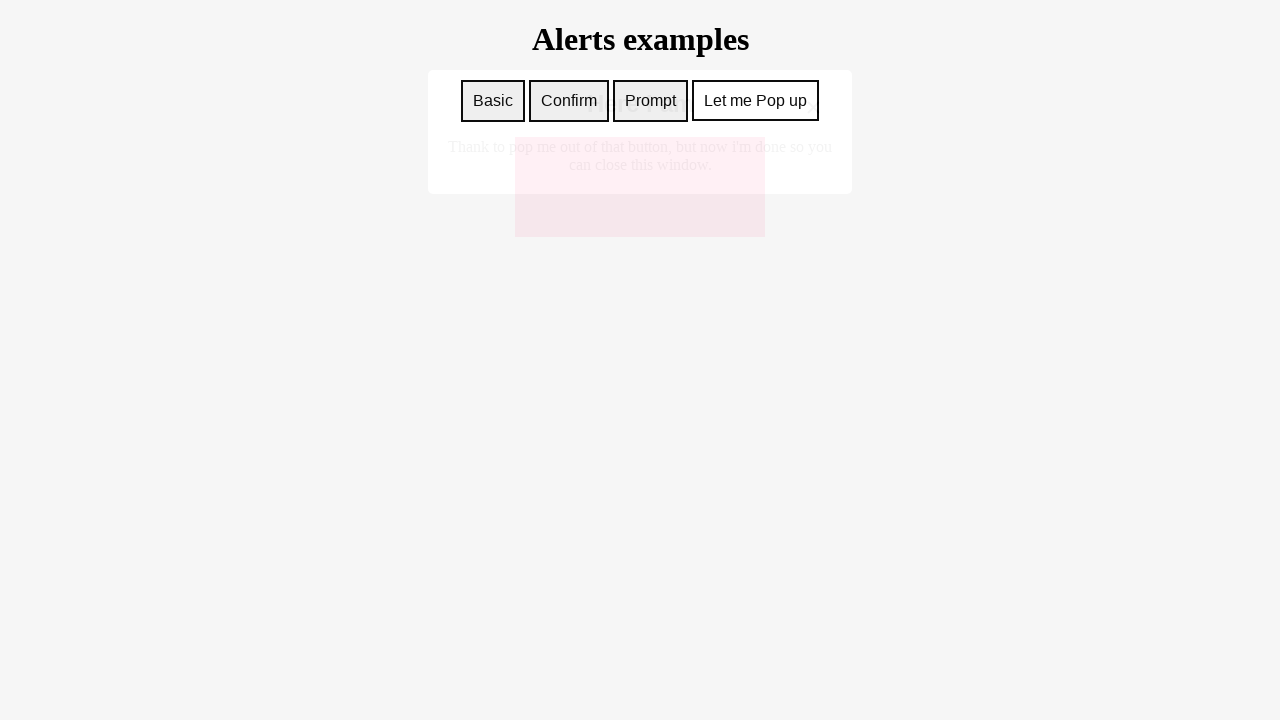

Custom popup modal appeared
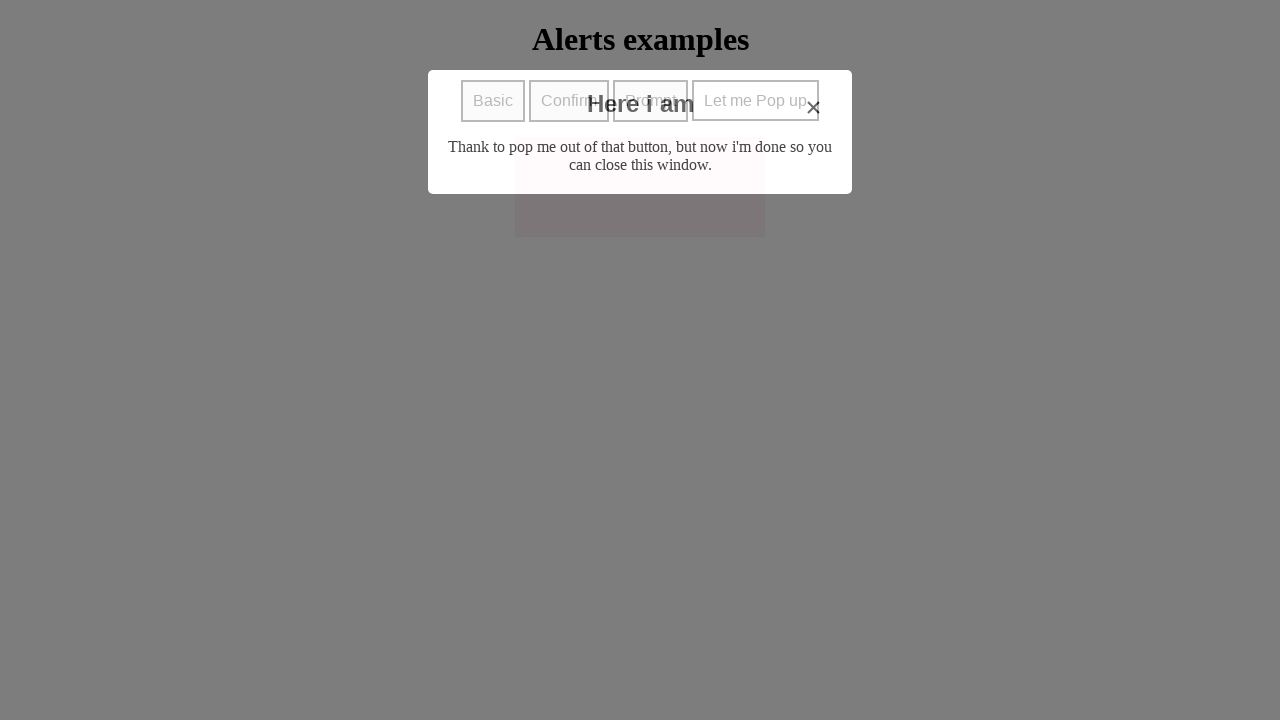

Clicked close button to dismiss popup at (814, 107) on a.close
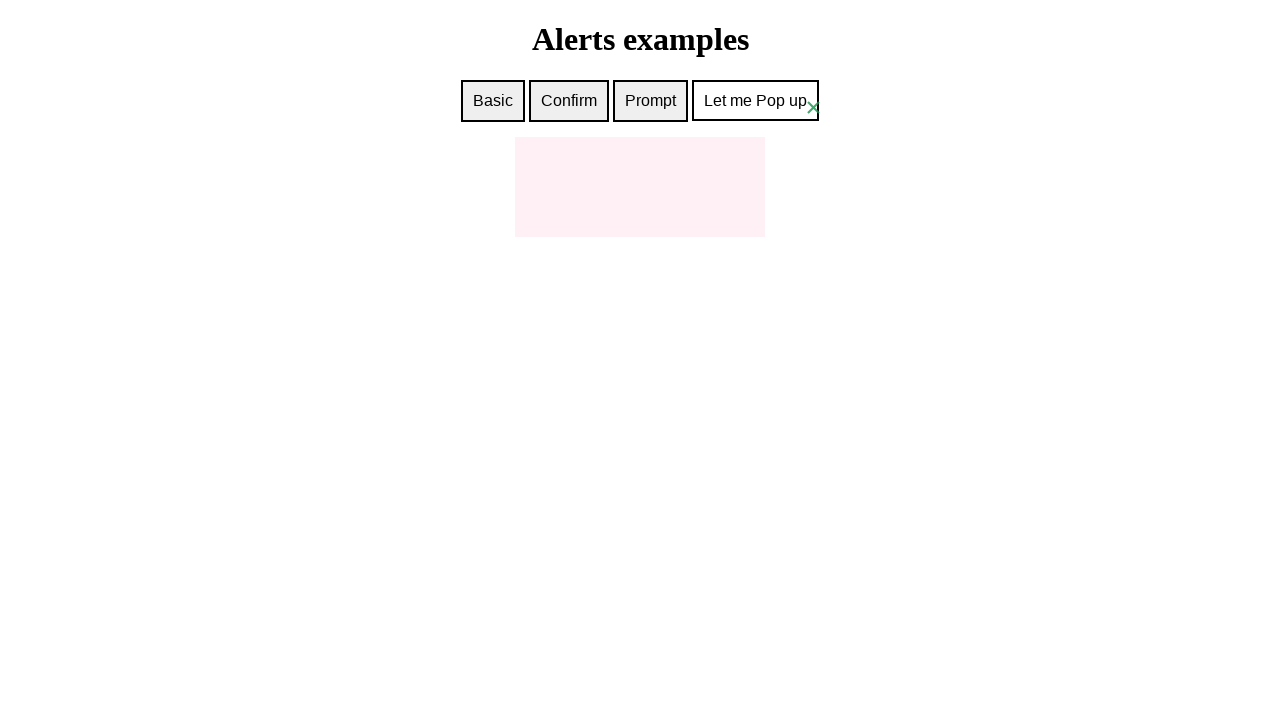

Custom popup modal dismissed and hidden
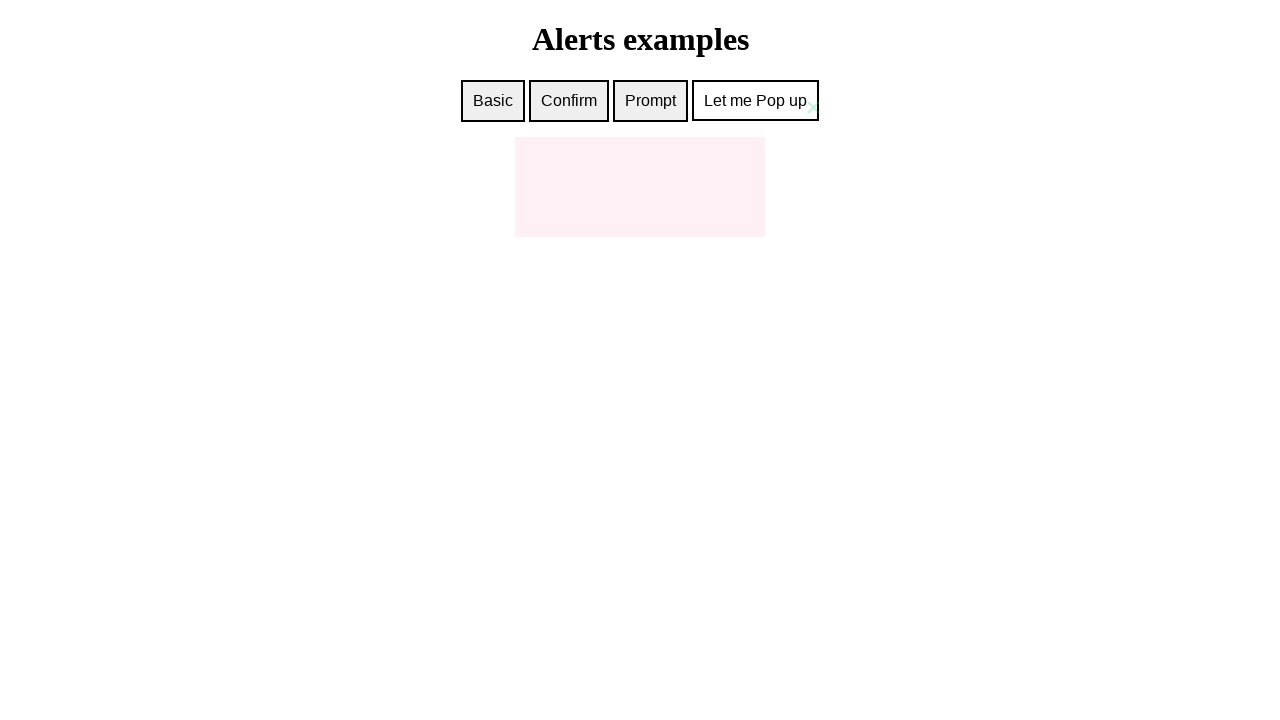

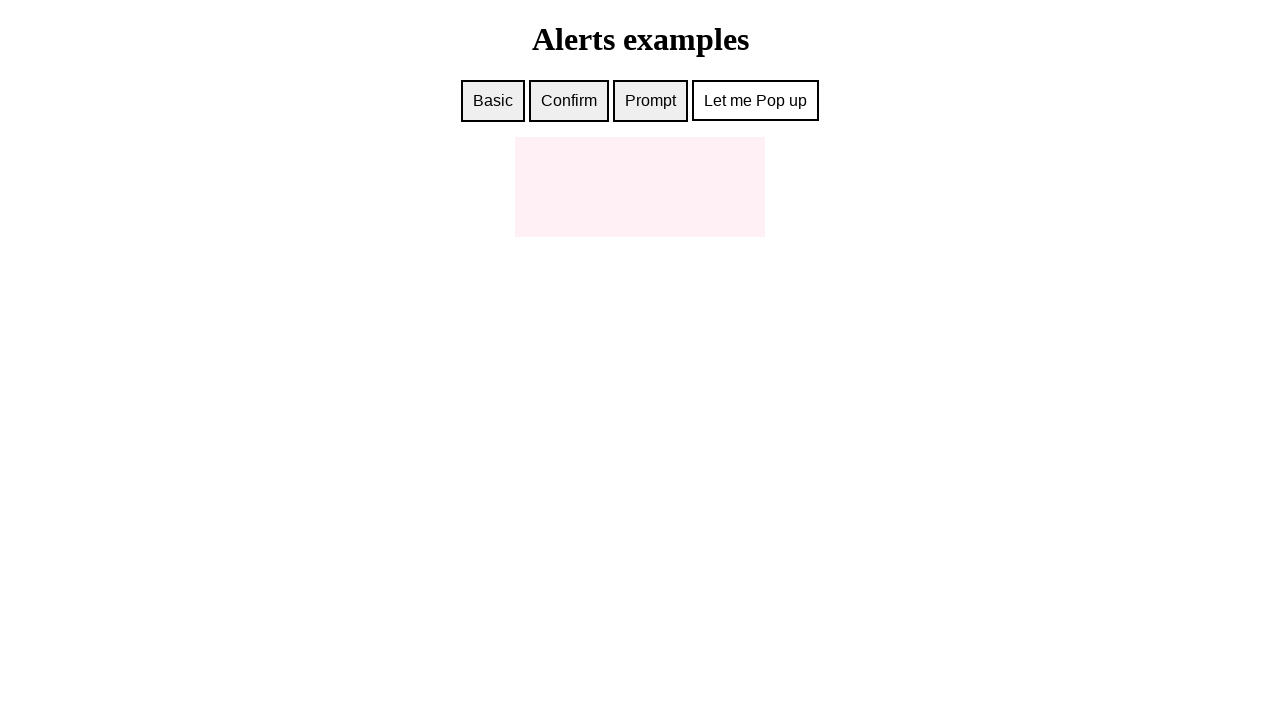